Tests adding todo items to the list by filling the input field and pressing Enter, then verifying the items appear in the list.

Starting URL: https://demo.playwright.dev/todomvc

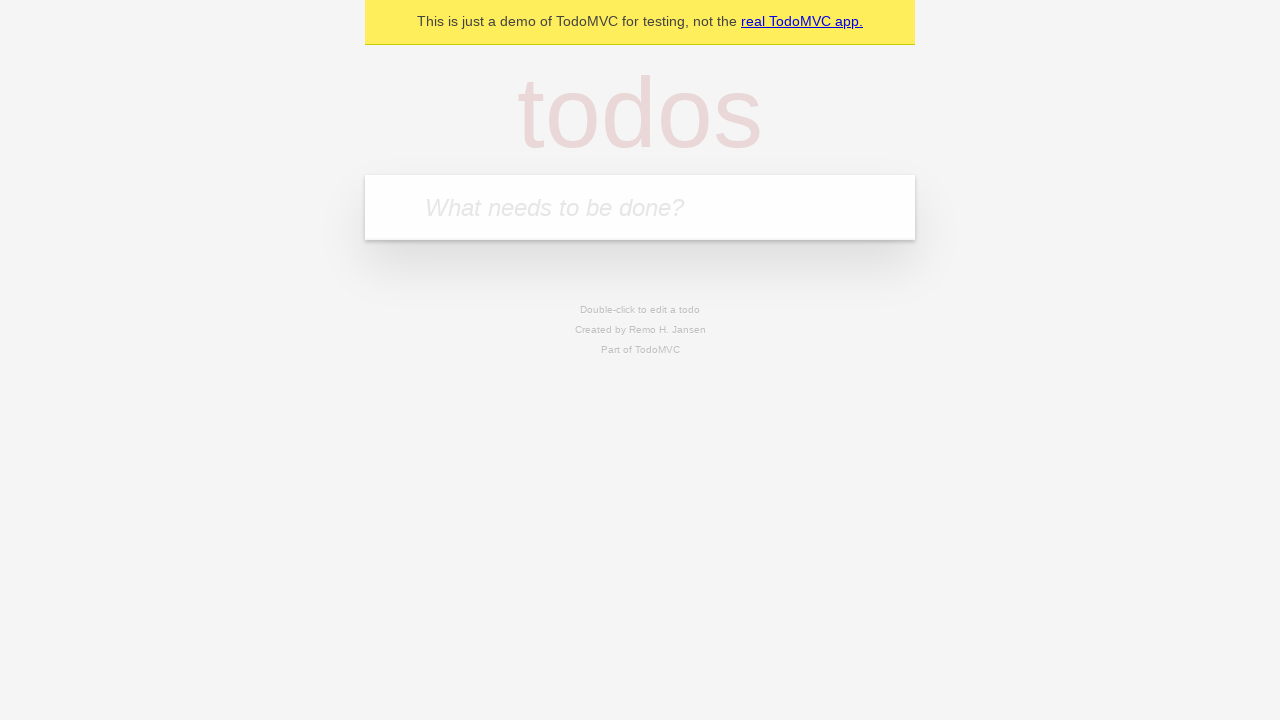

Filled todo input field with 'buy some cheese' on internal:attr=[placeholder="What needs to be done?"i]
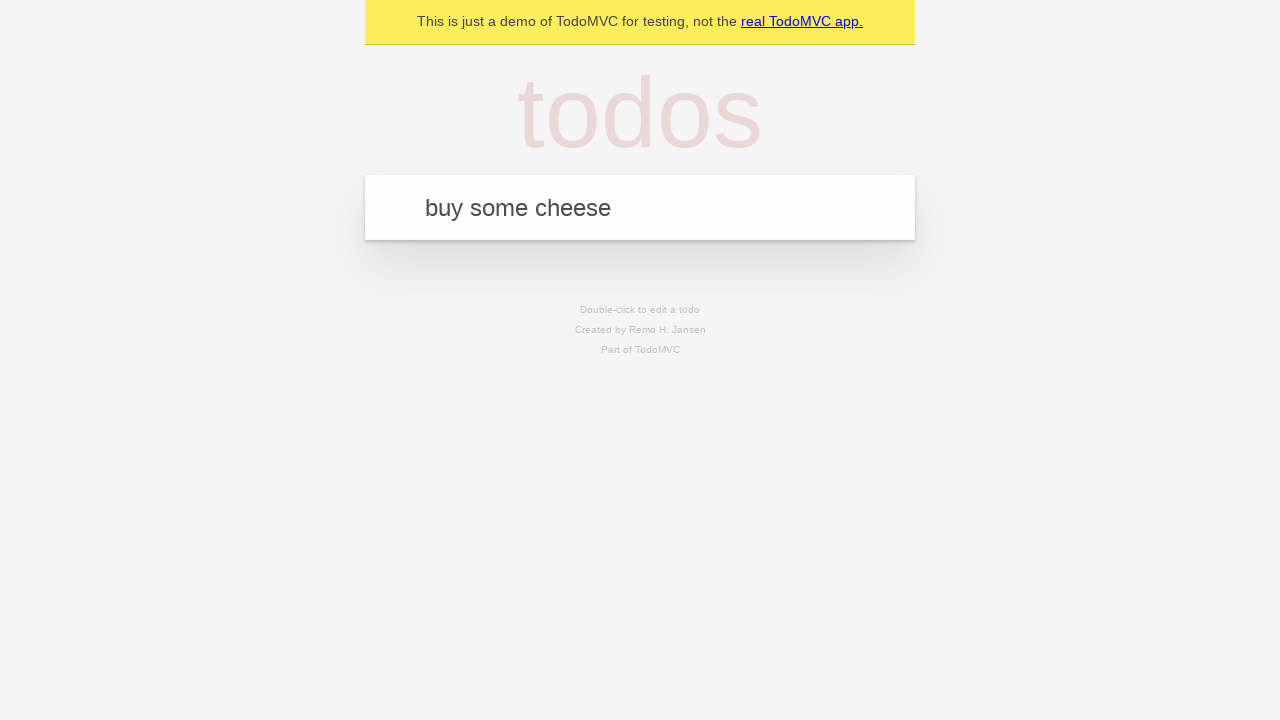

Pressed Enter to add first todo item on internal:attr=[placeholder="What needs to be done?"i]
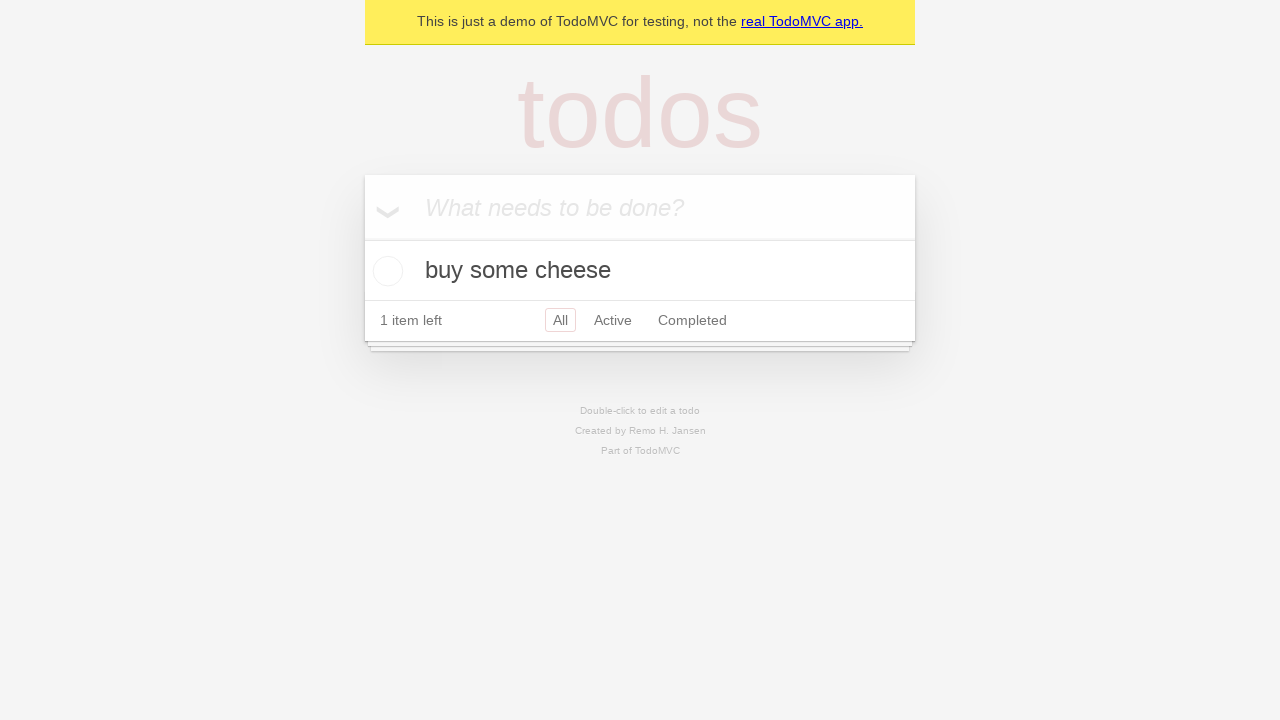

First todo item appeared in the list
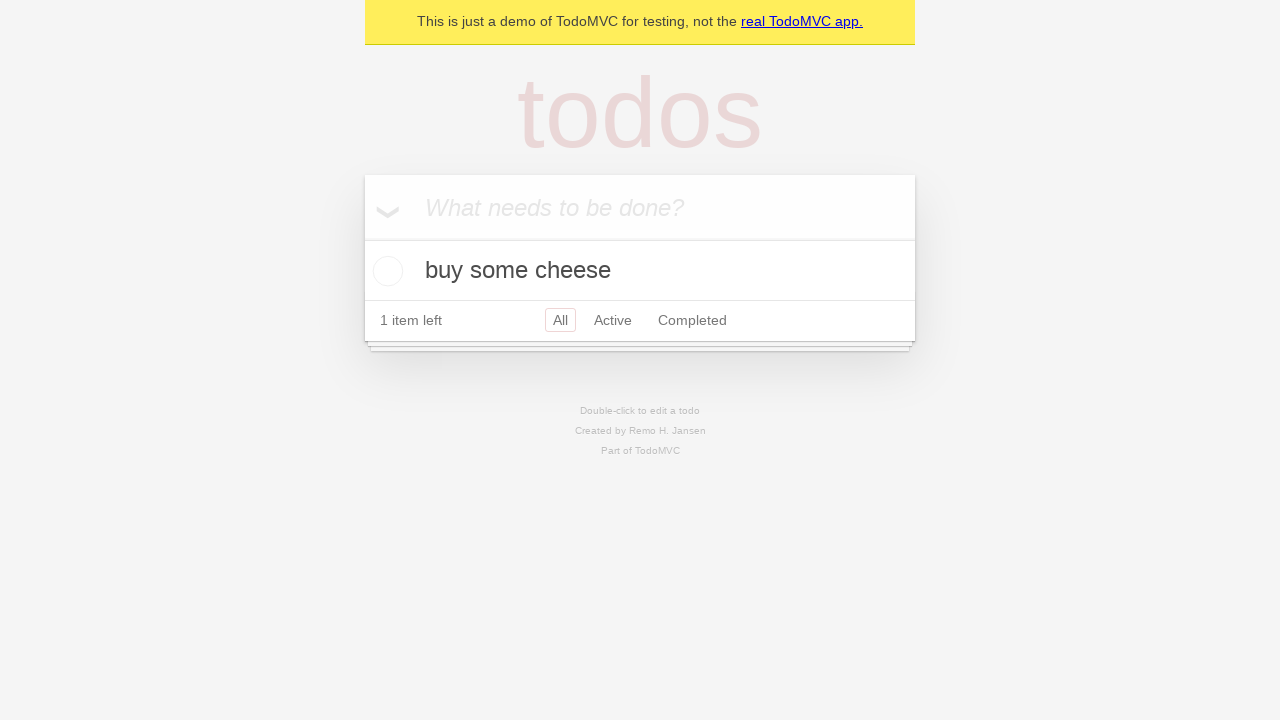

Filled todo input field with 'feed the cat' on internal:attr=[placeholder="What needs to be done?"i]
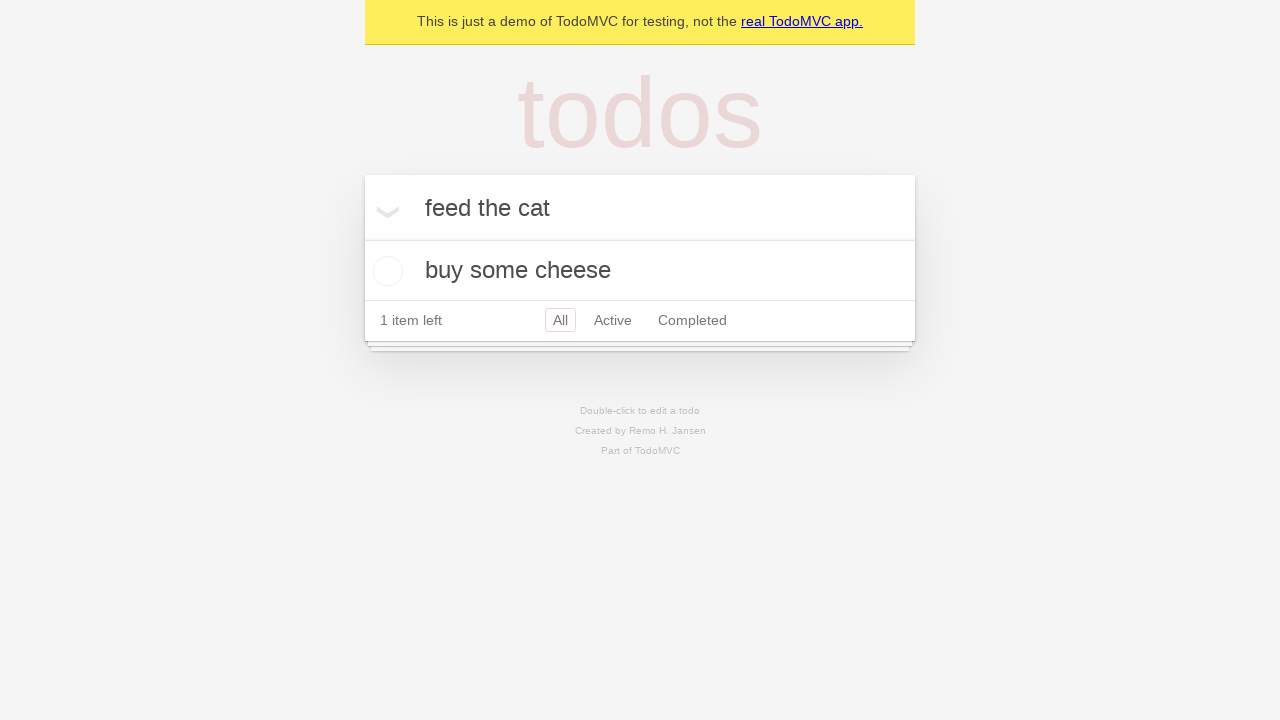

Pressed Enter to add second todo item on internal:attr=[placeholder="What needs to be done?"i]
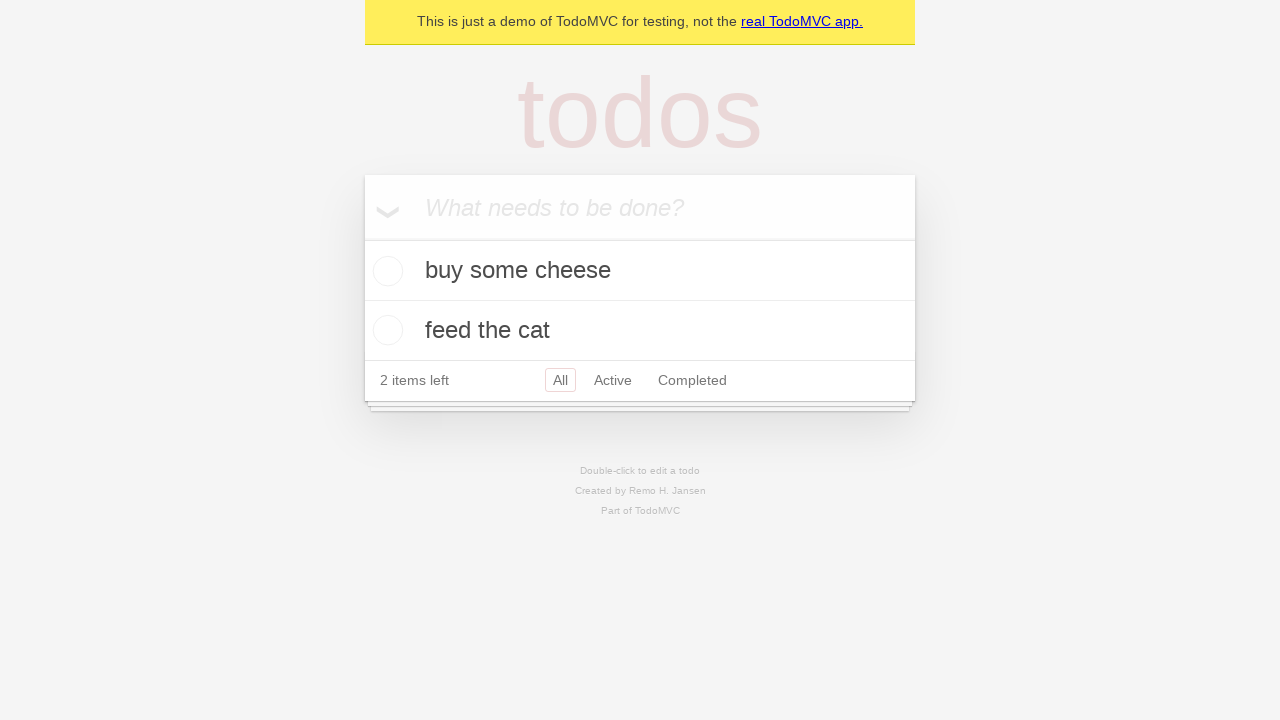

Both todo items are now visible in the list
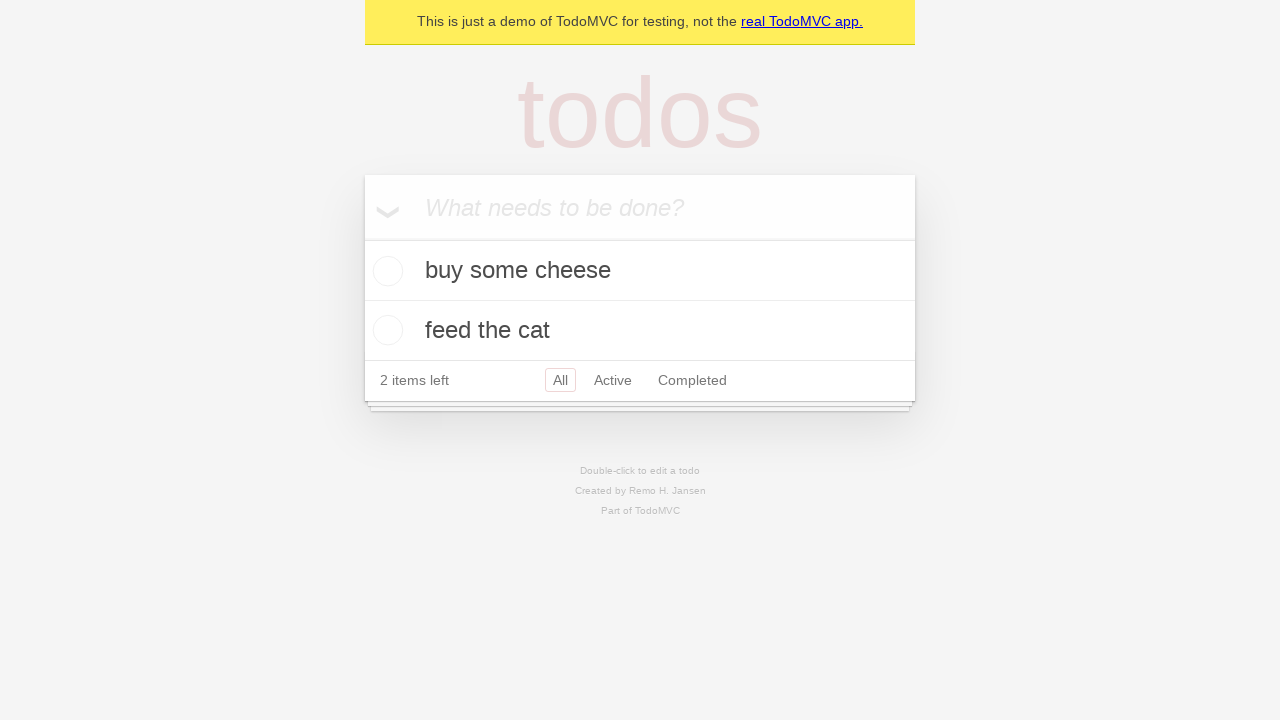

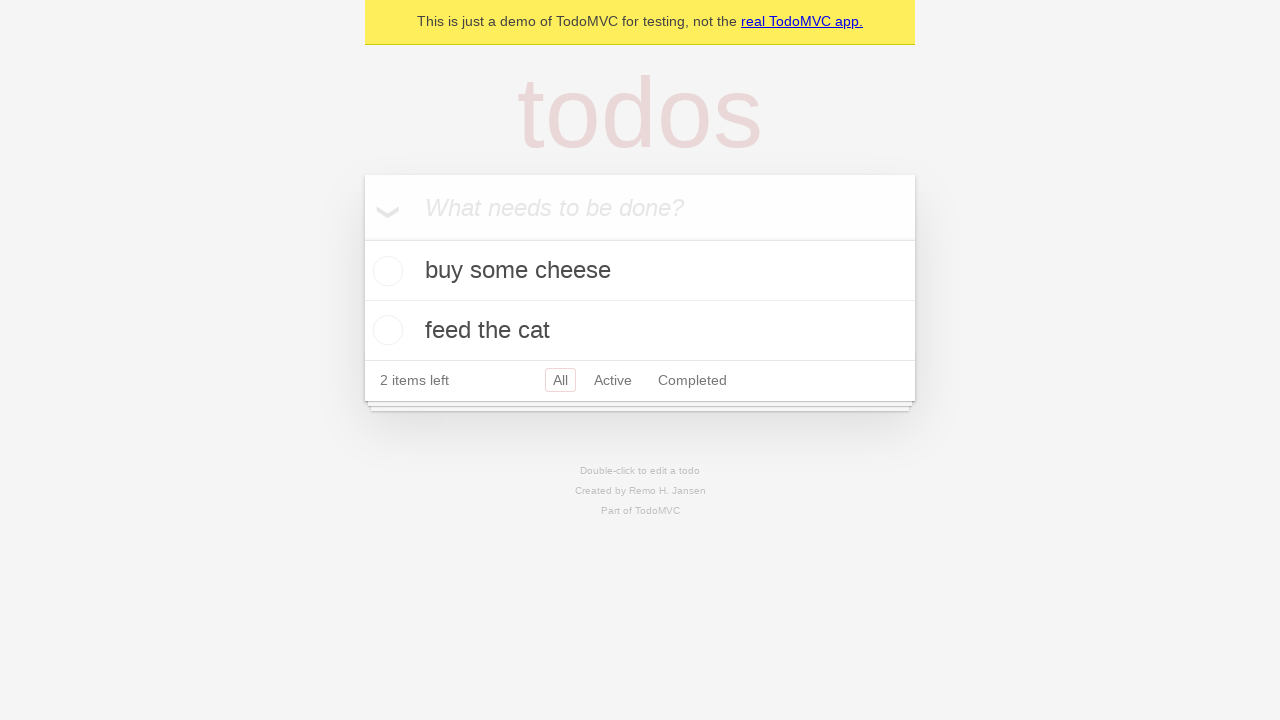